Tests window.scrollTo functionality by scrolling to absolute pixel positions on the page (2000, 5000, then back to 3000 pixels)

Starting URL: https://p-del.co/

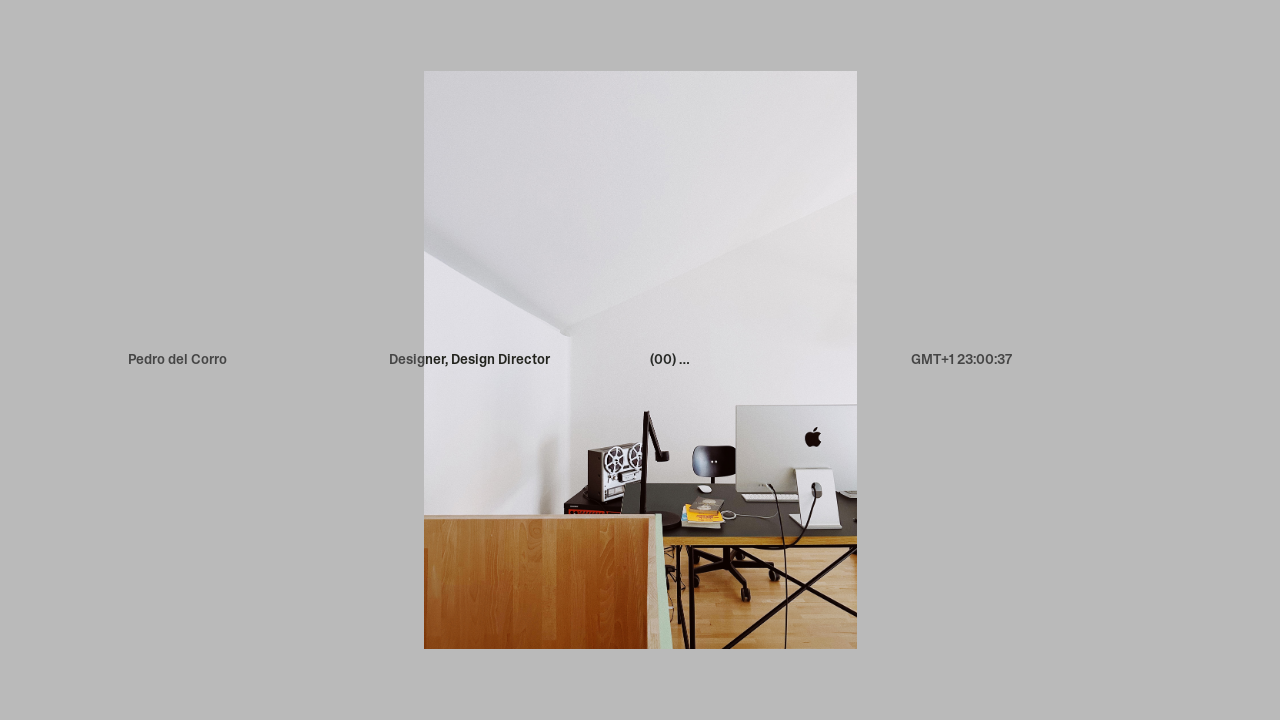

Scrolled to absolute position 2000 pixels down the page
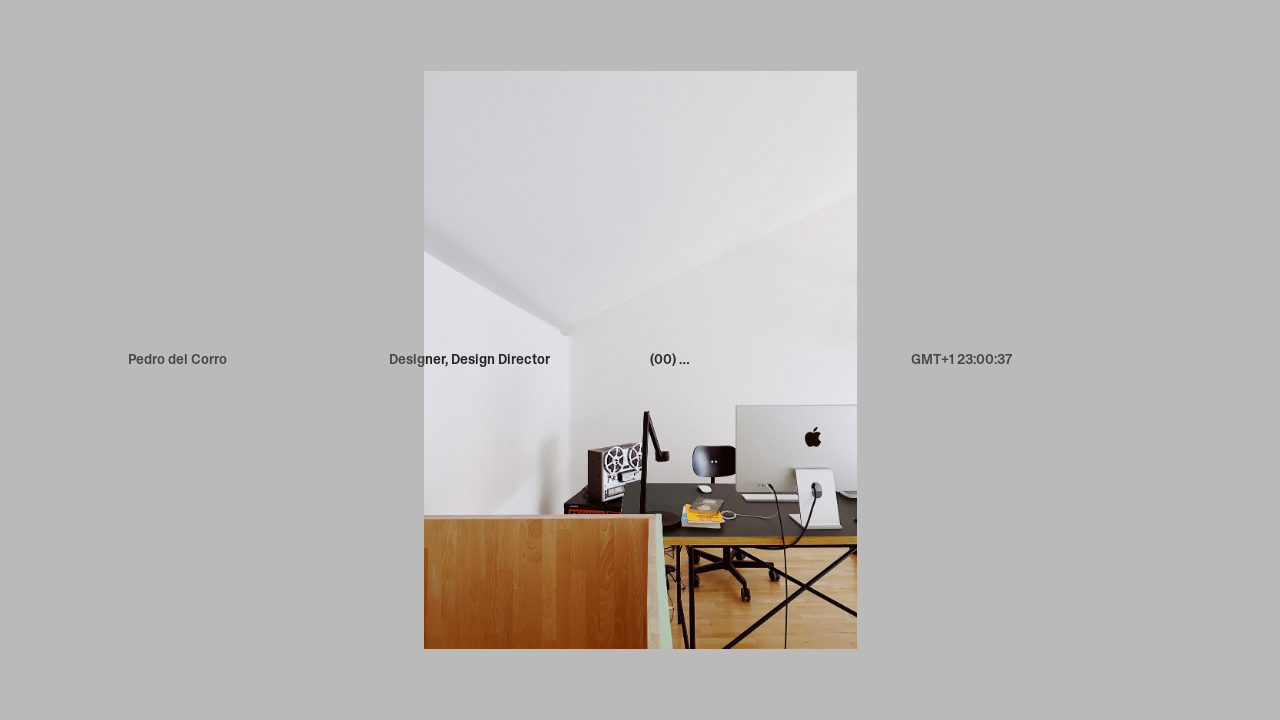

Waited 3 seconds after scrolling to 2000 pixels
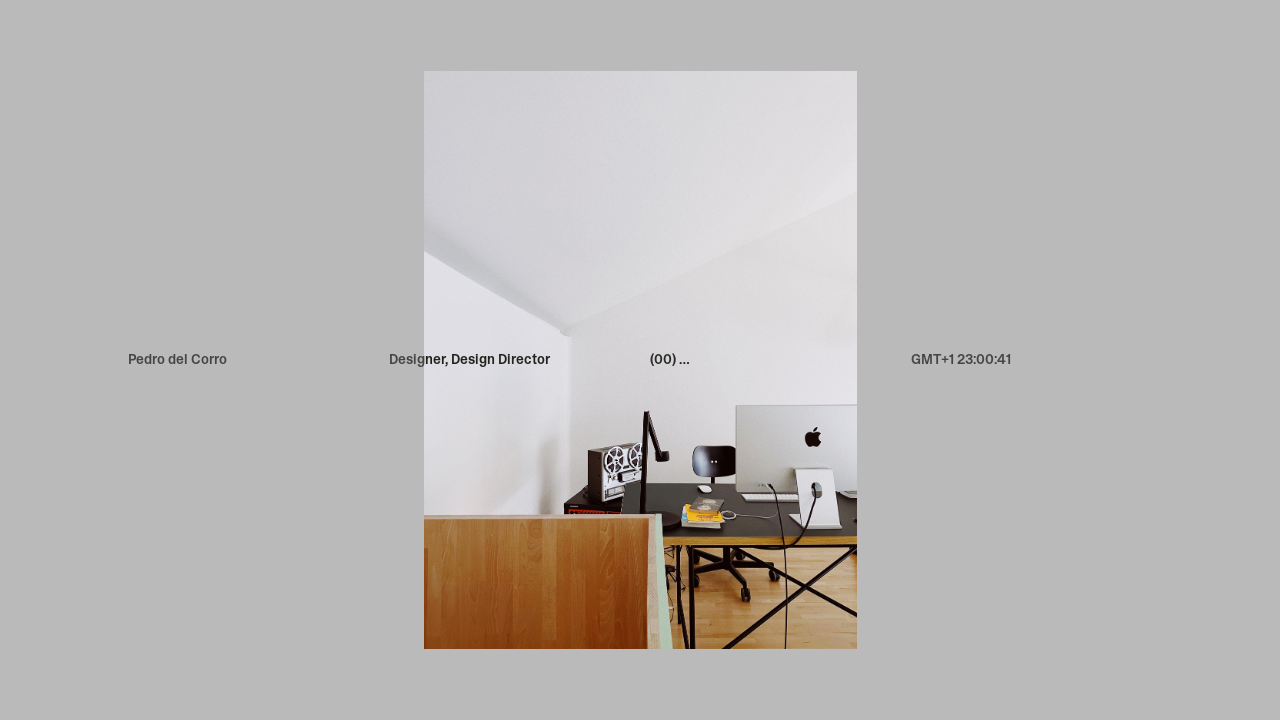

Scrolled to absolute position 5000 pixels down the page
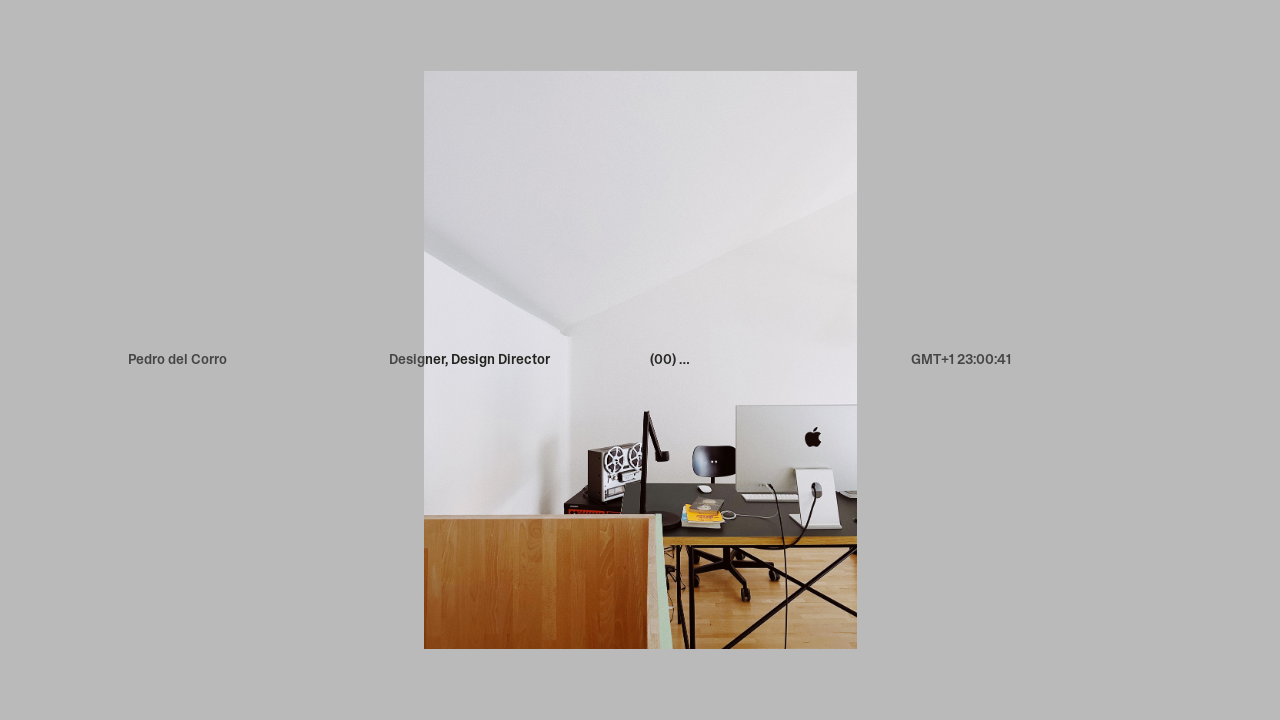

Waited 3 seconds after scrolling to 5000 pixels
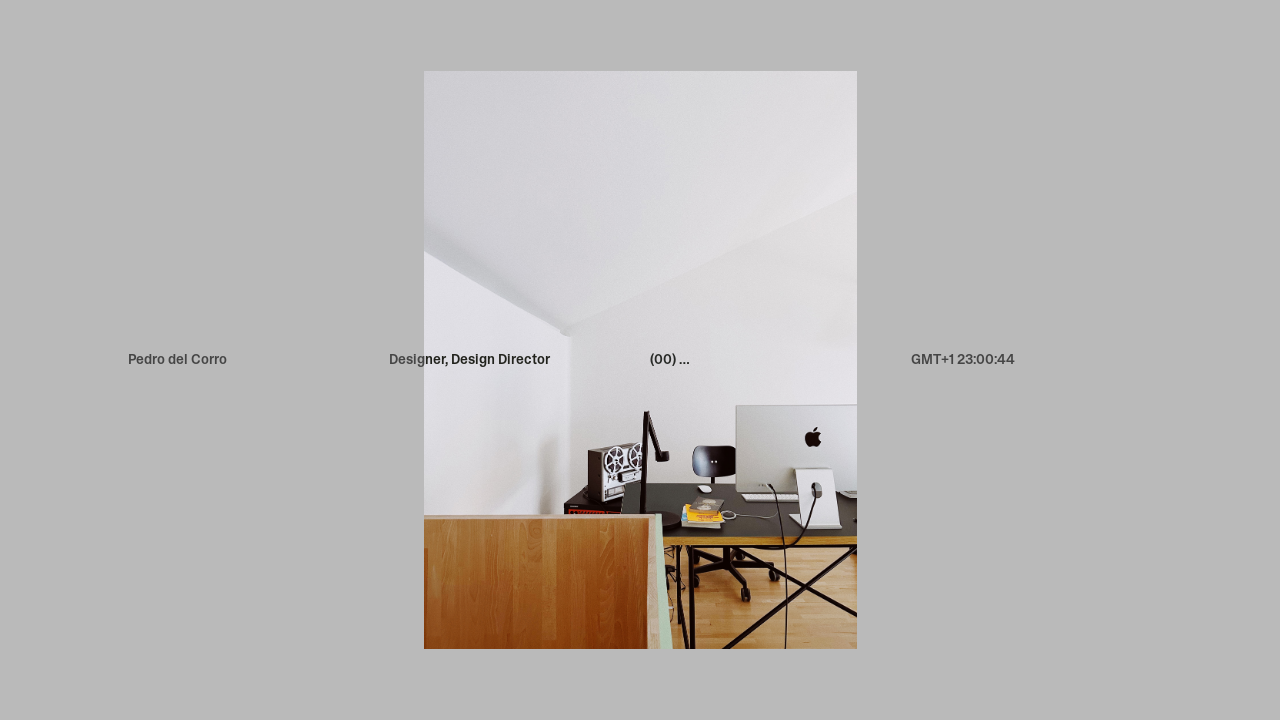

Scrolled back to absolute position 3000 pixels down the page
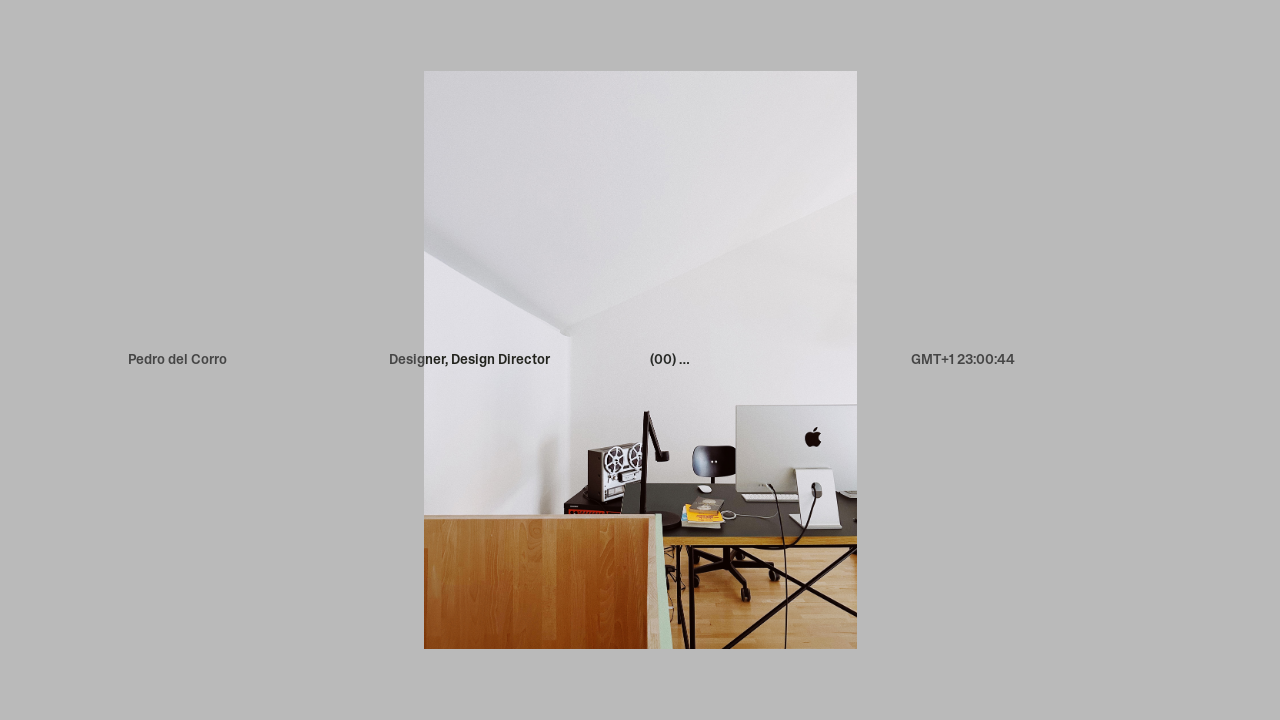

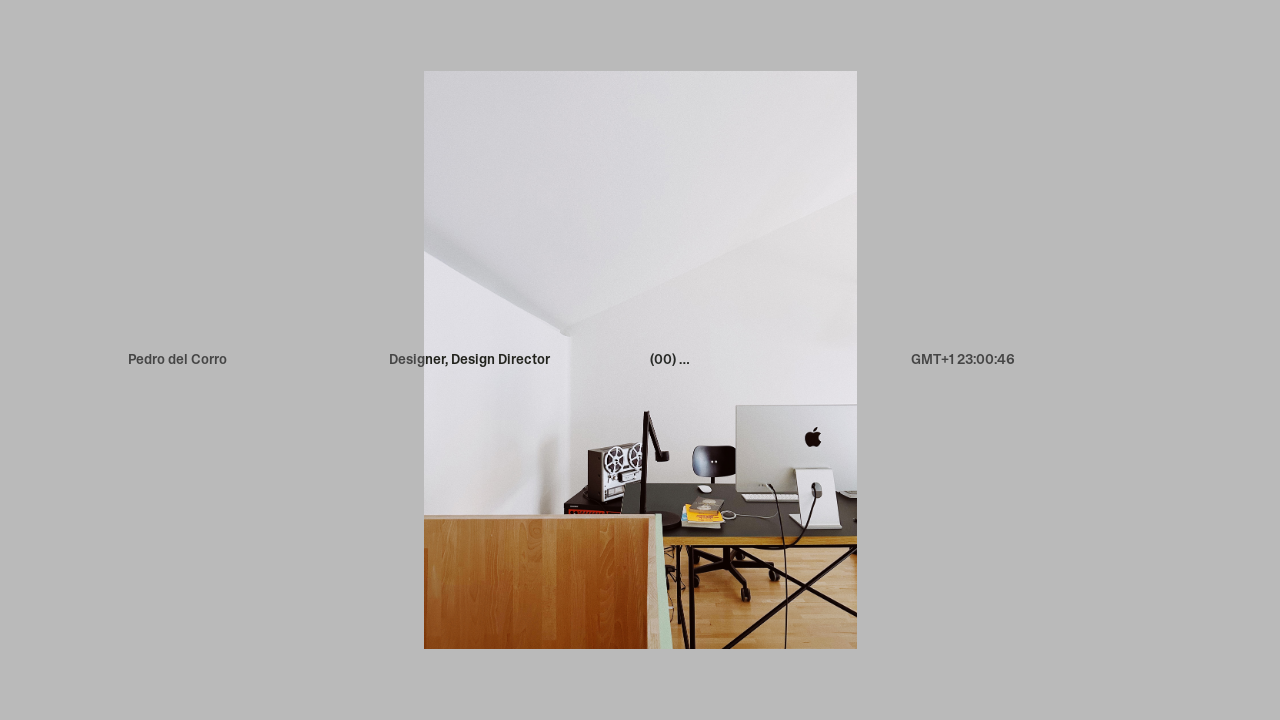